Tests DuckDuckGo search functionality by entering a search query and submitting it using the Enter key

Starting URL: https://www.duckduckgo.com/

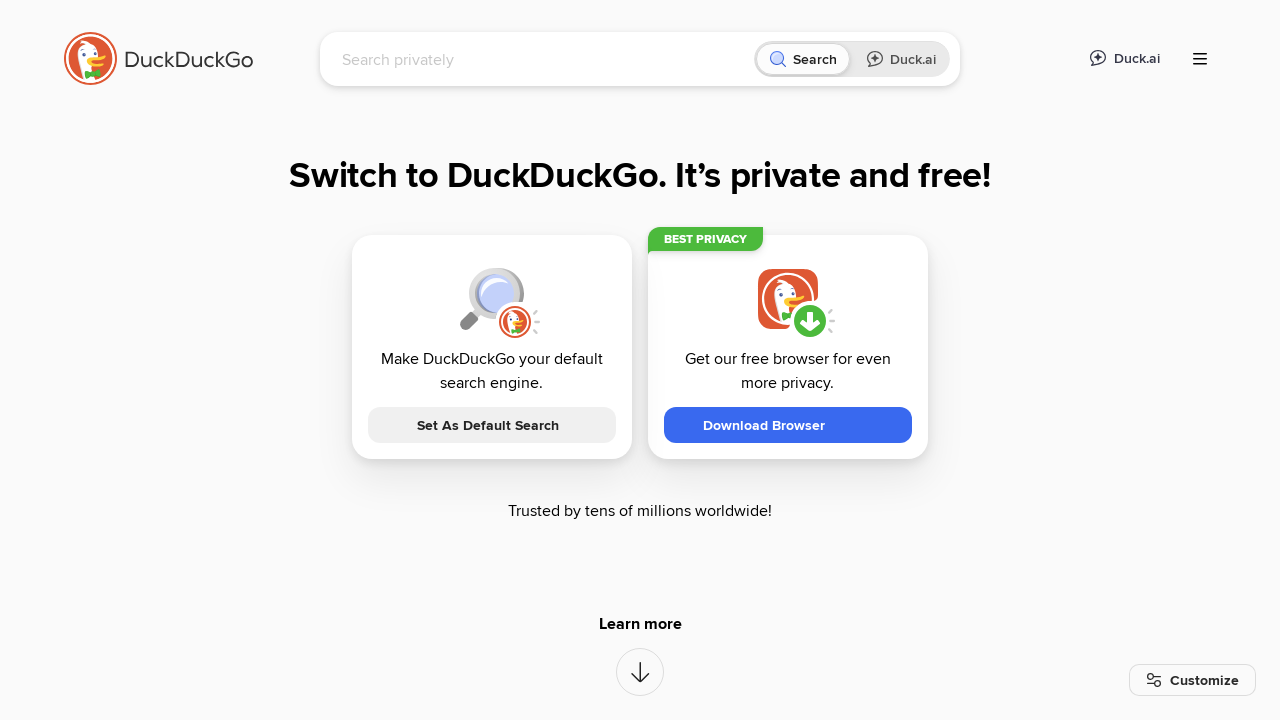

Filled DuckDuckGo search box with 'Python tutorials' on input[name='q']
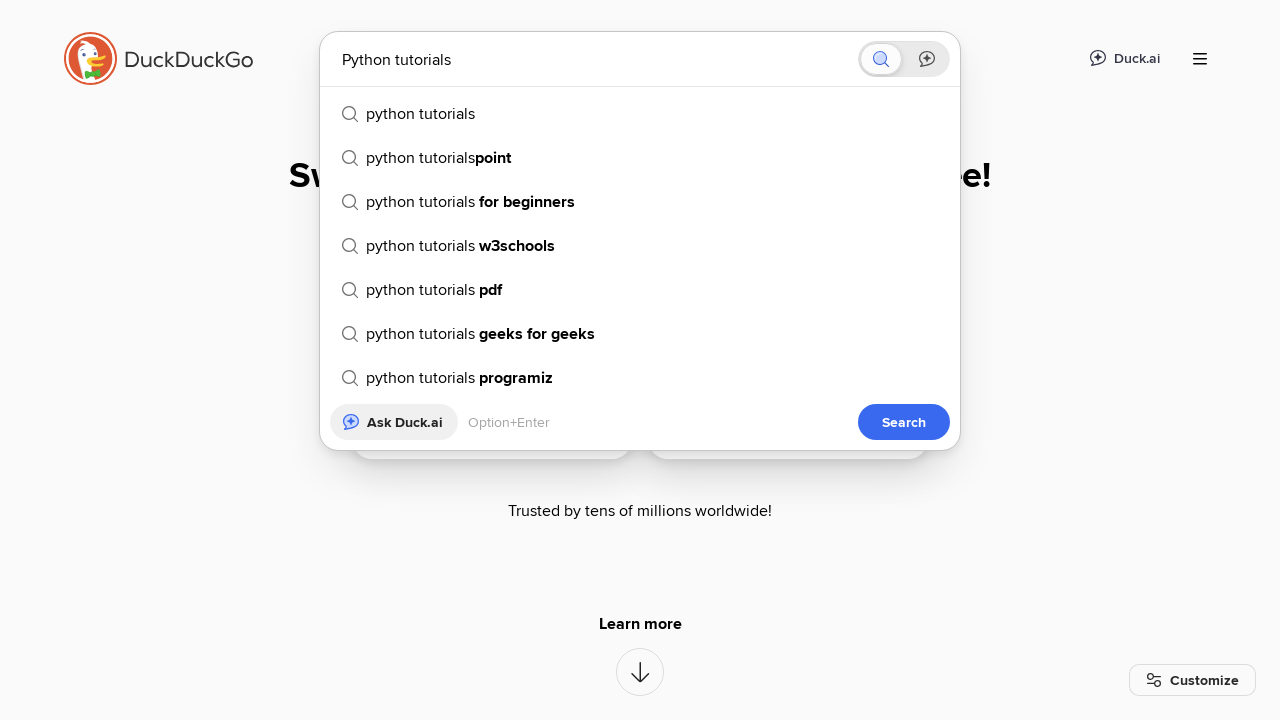

Pressed Enter to submit search query on input[name='q']
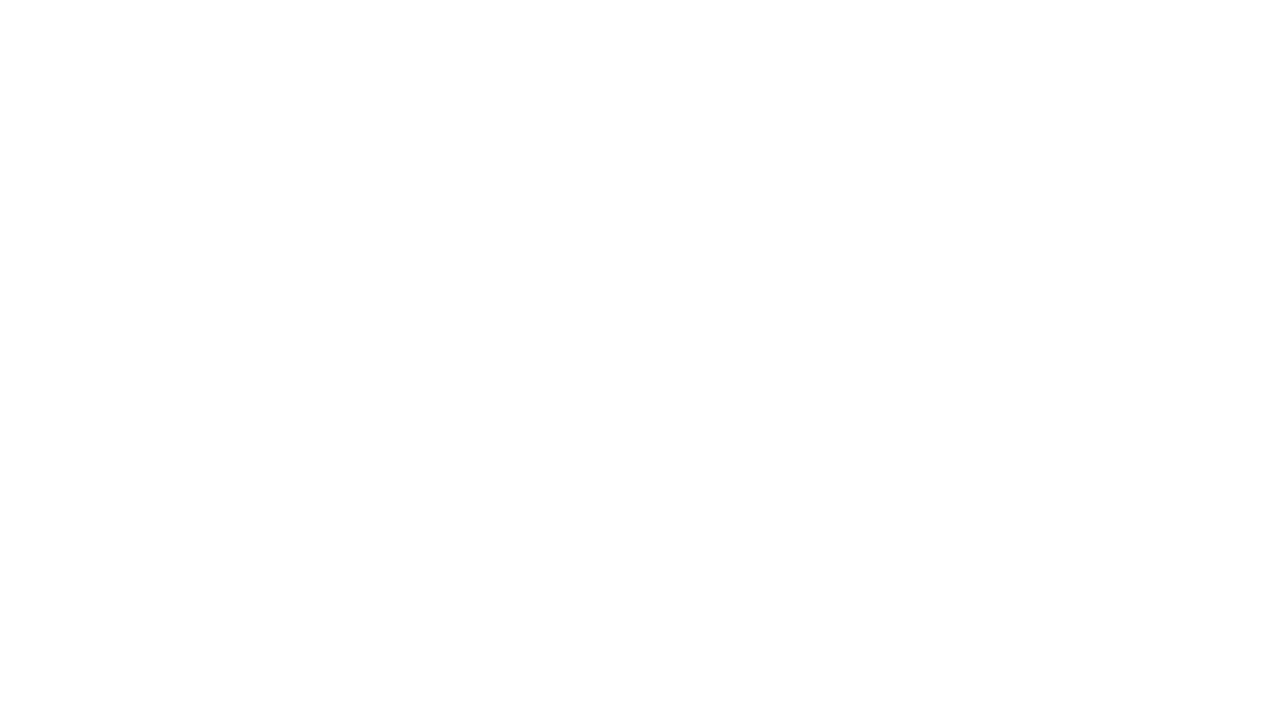

Search results page loaded successfully
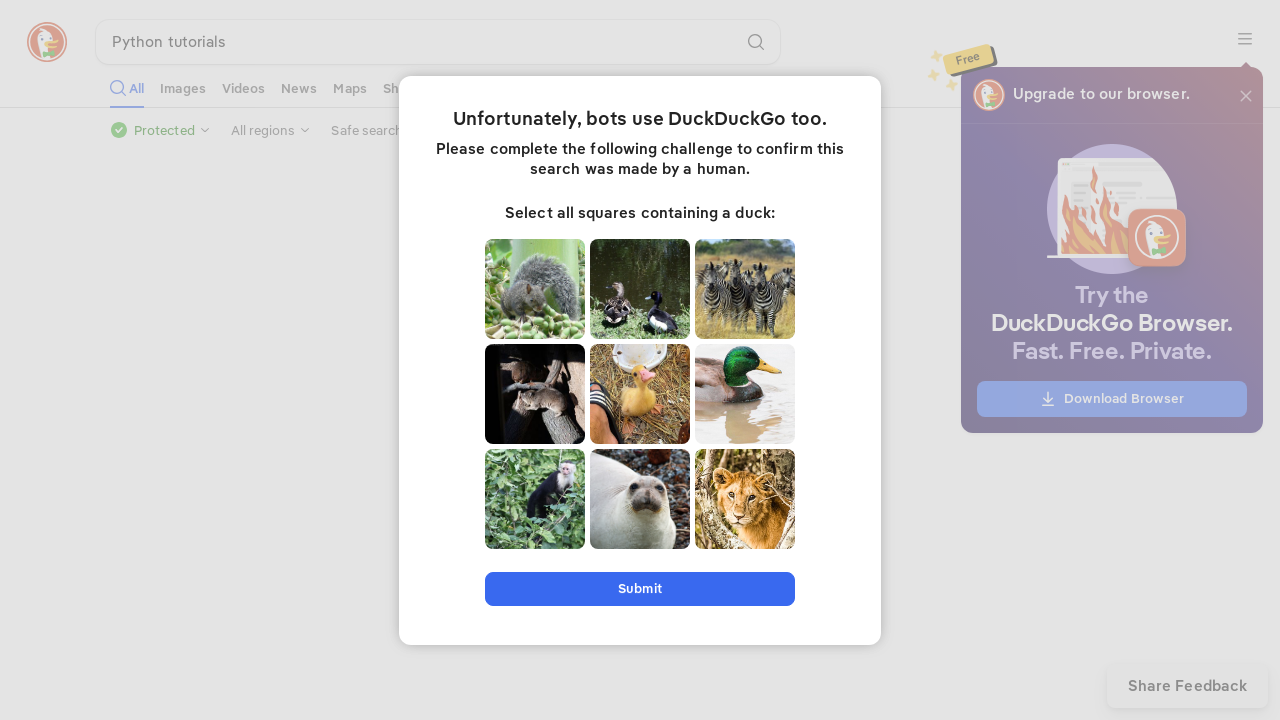

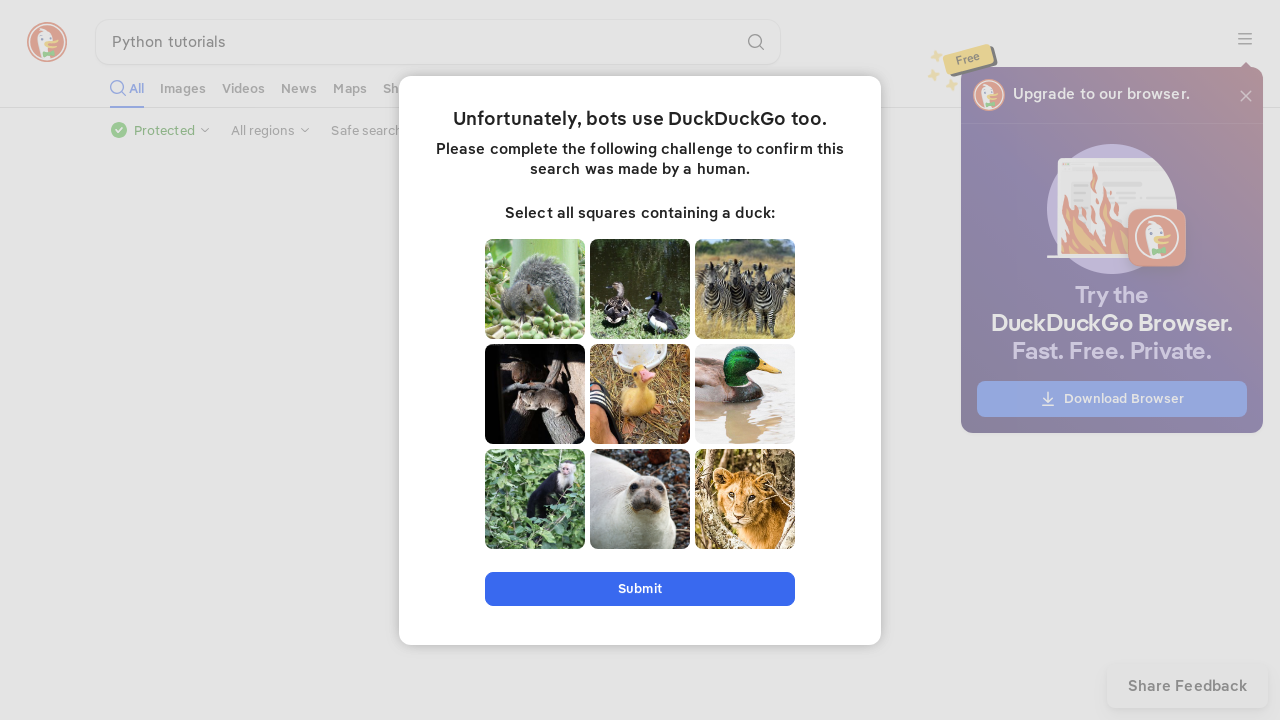